Launches browser and navigates to Tata Motors website to verify the page loads successfully

Starting URL: https://www.tatamotors.com/

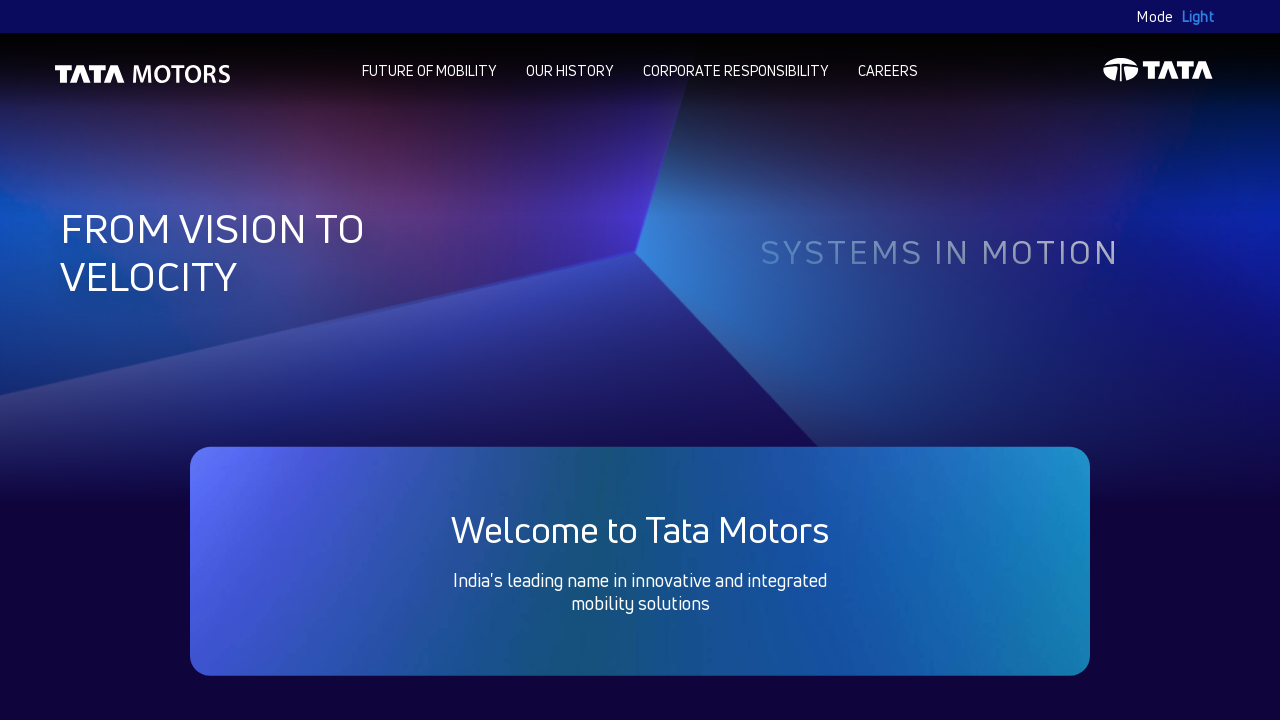

Waited for Tata Motors page DOM to load
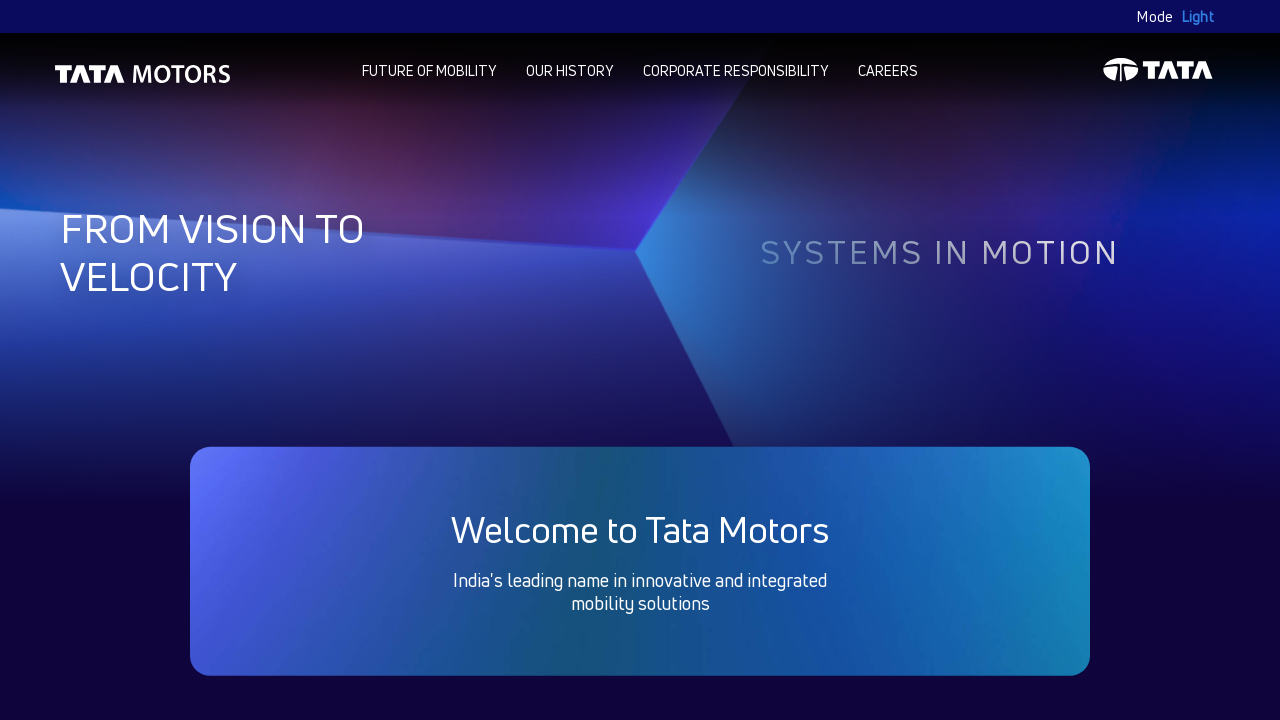

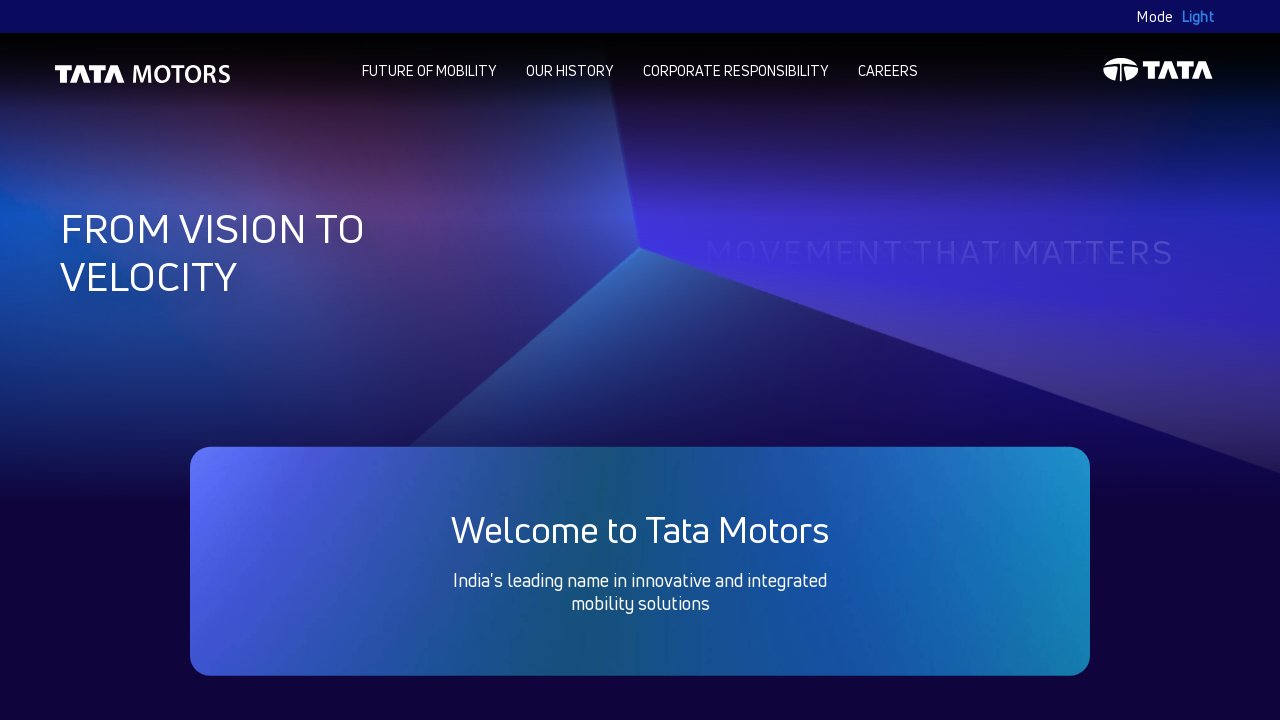